Tests marking all todo items as completed using the toggle all checkbox.

Starting URL: https://demo.playwright.dev/todomvc

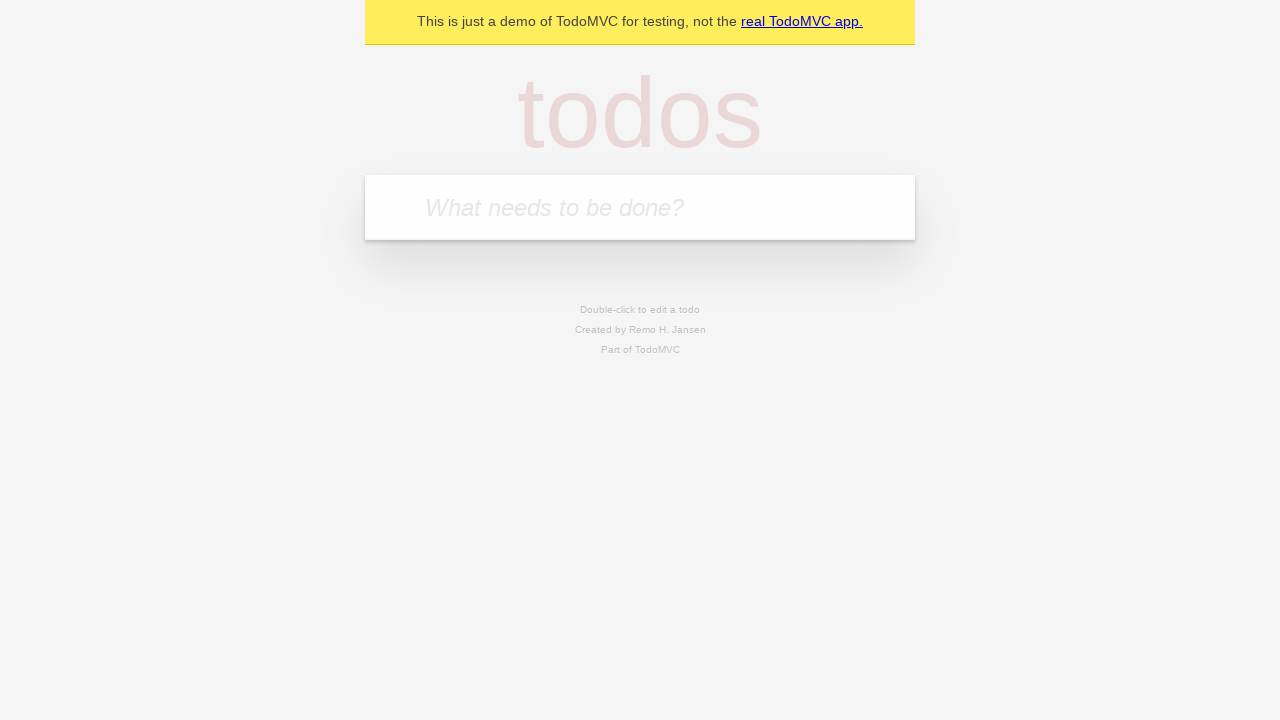

Filled todo input with 'buy some cheese' on internal:attr=[placeholder="What needs to be done?"i]
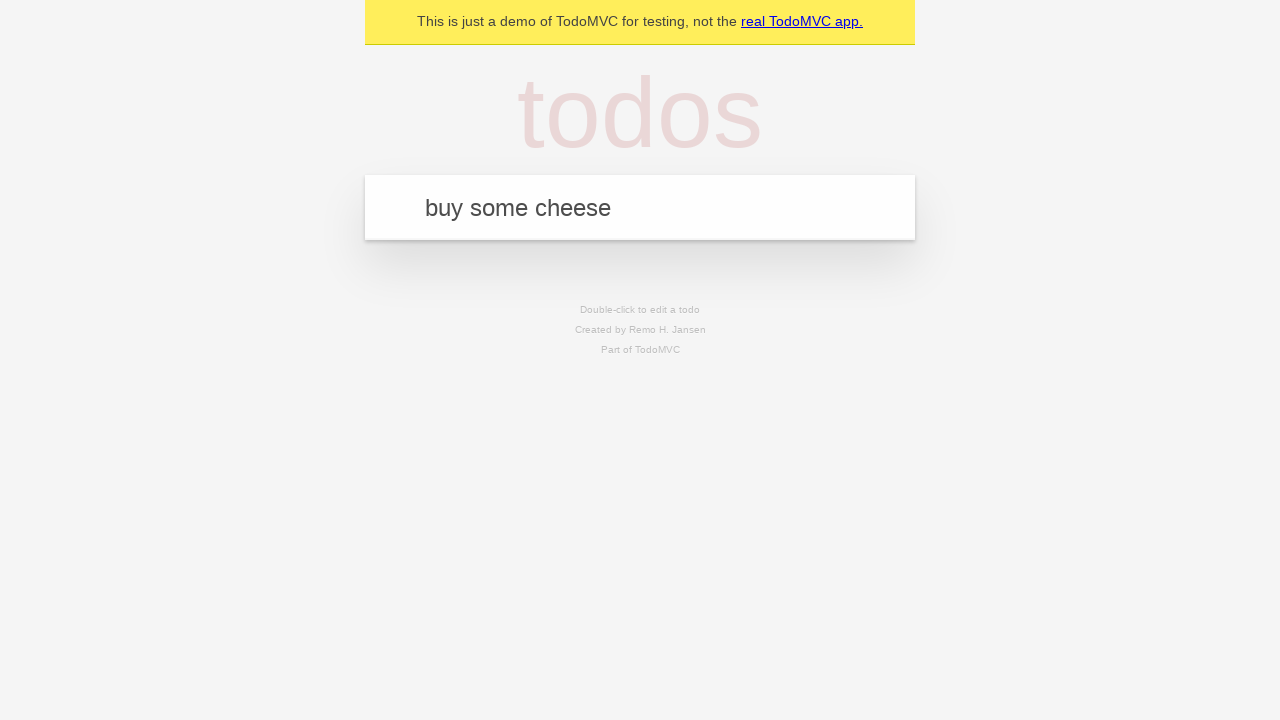

Pressed Enter to add first todo item on internal:attr=[placeholder="What needs to be done?"i]
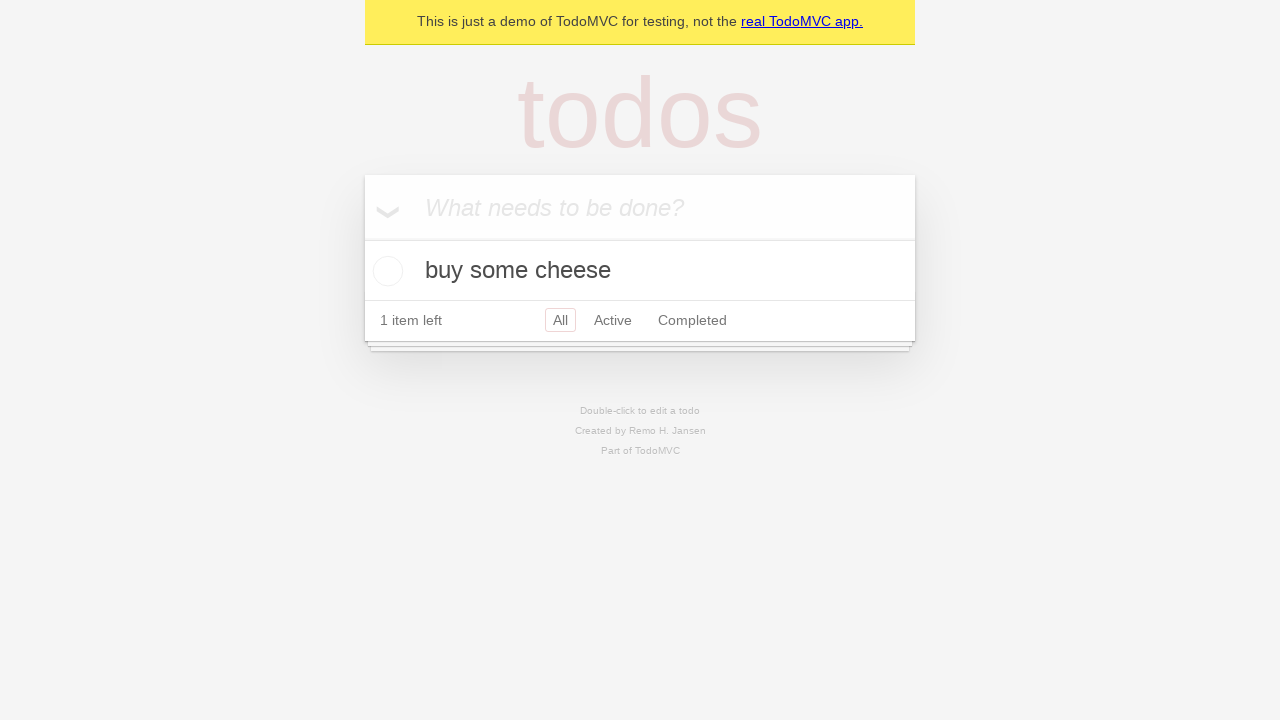

Filled todo input with 'feed the cat' on internal:attr=[placeholder="What needs to be done?"i]
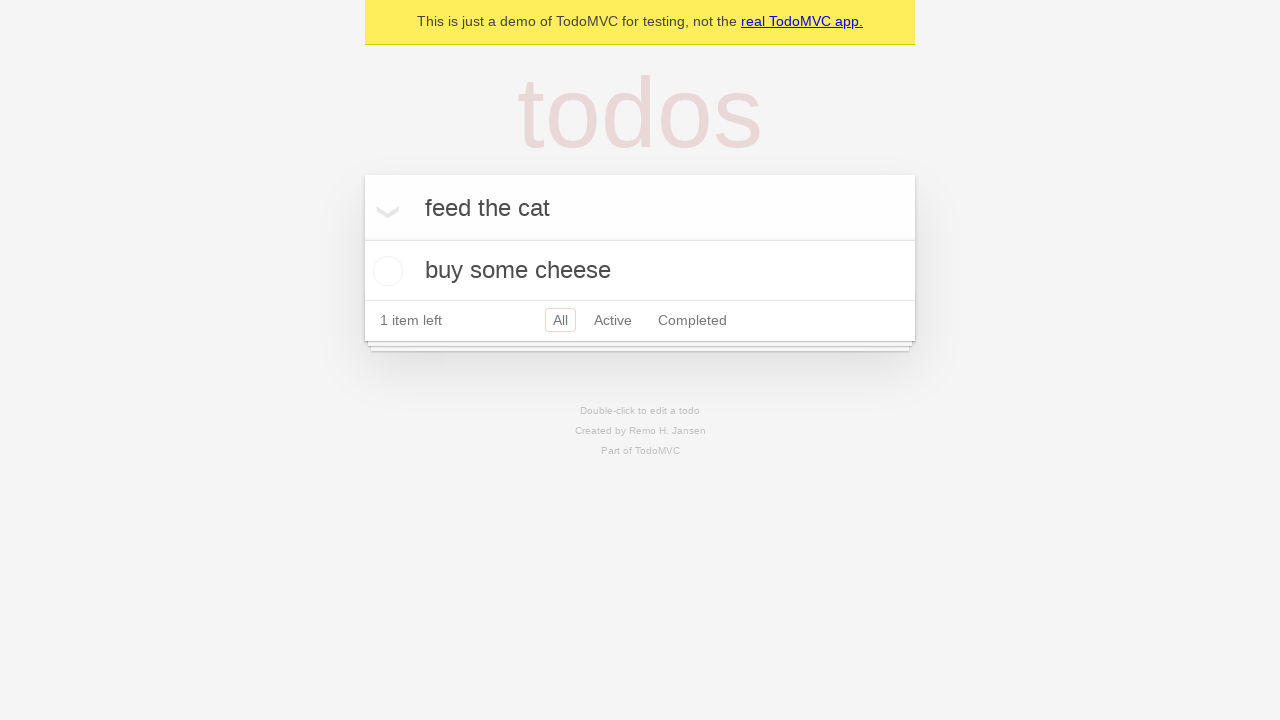

Pressed Enter to add second todo item on internal:attr=[placeholder="What needs to be done?"i]
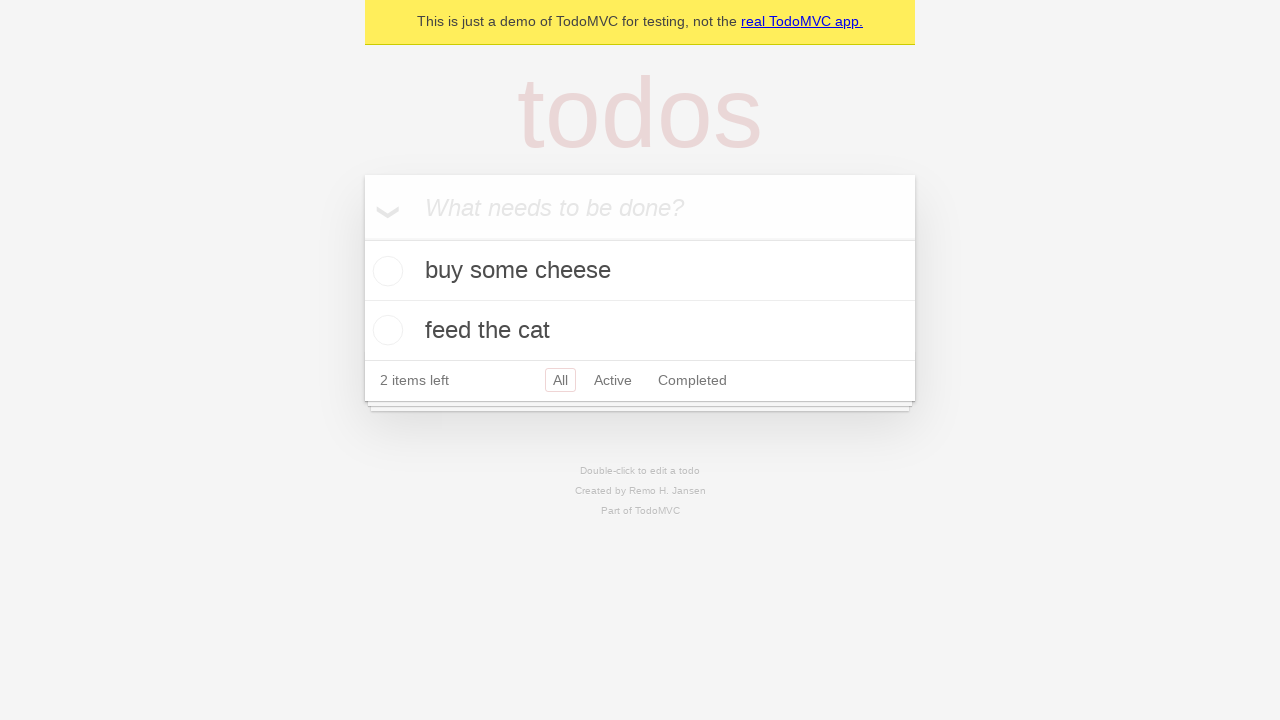

Filled todo input with 'book a doctors appointment' on internal:attr=[placeholder="What needs to be done?"i]
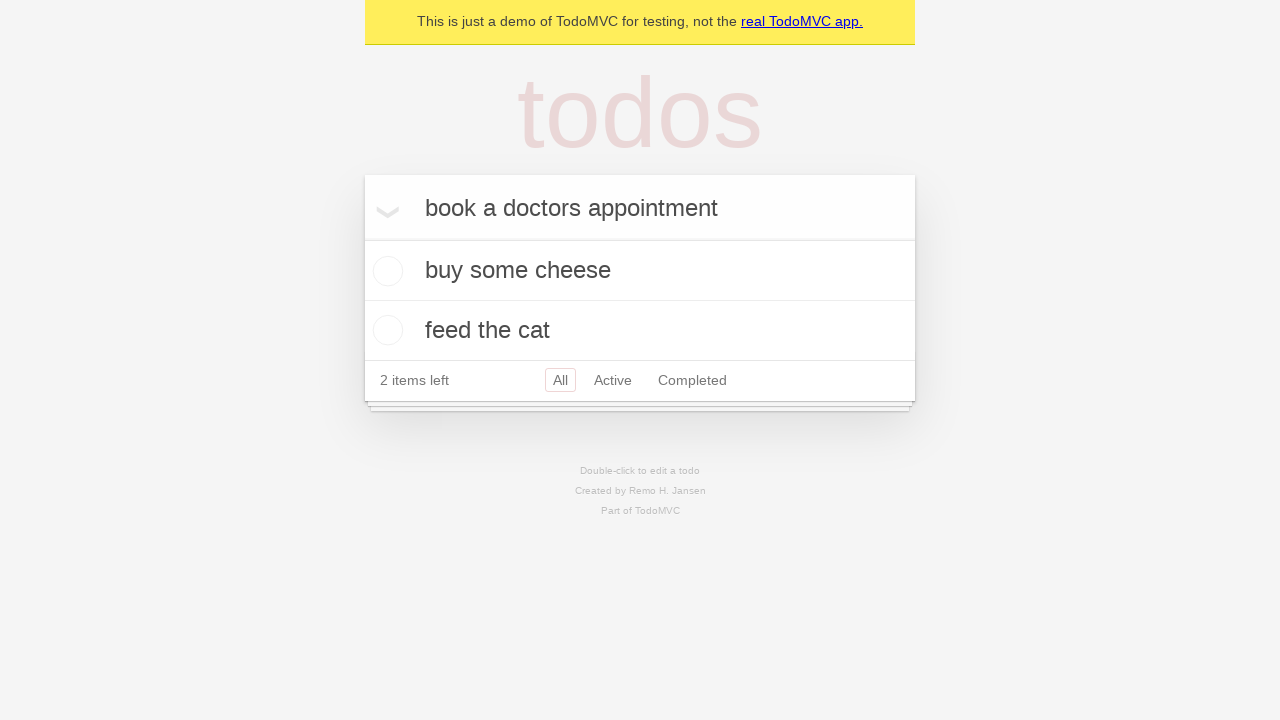

Pressed Enter to add third todo item on internal:attr=[placeholder="What needs to be done?"i]
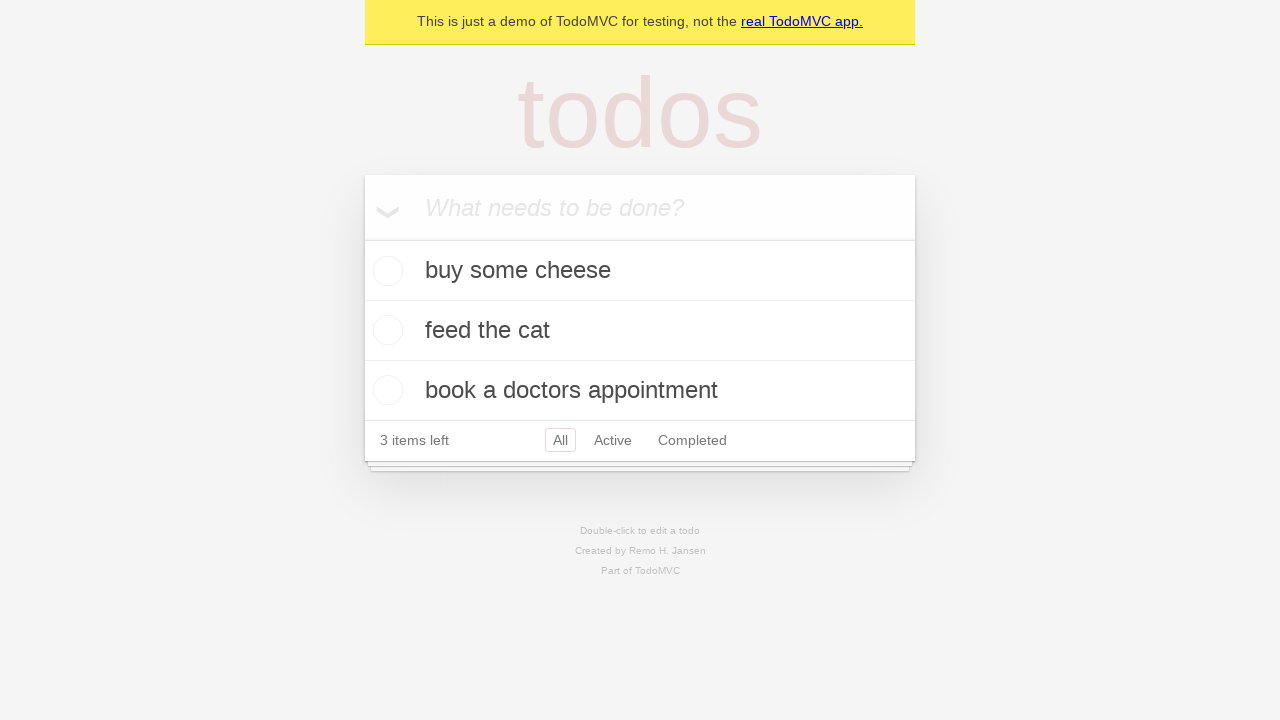

Clicked 'Mark all as complete' checkbox to mark all items completed at (362, 238) on internal:label="Mark all as complete"i
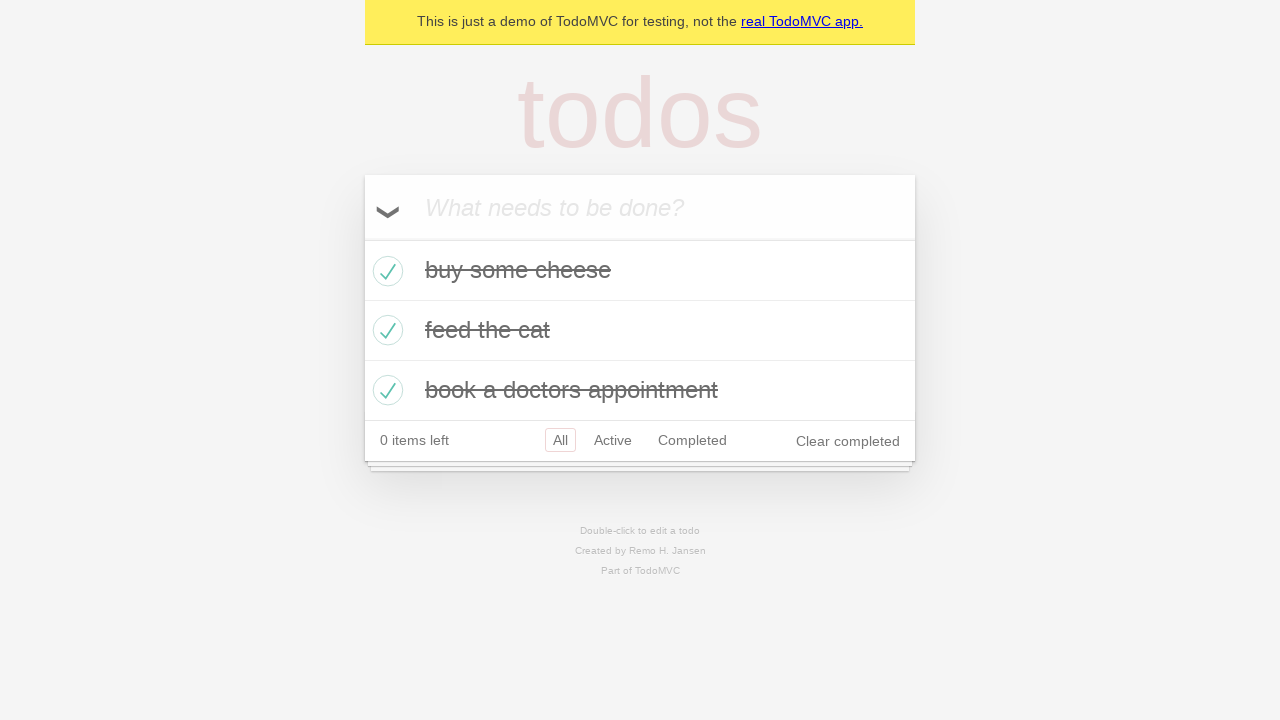

Verified that all three todo items are marked as completed
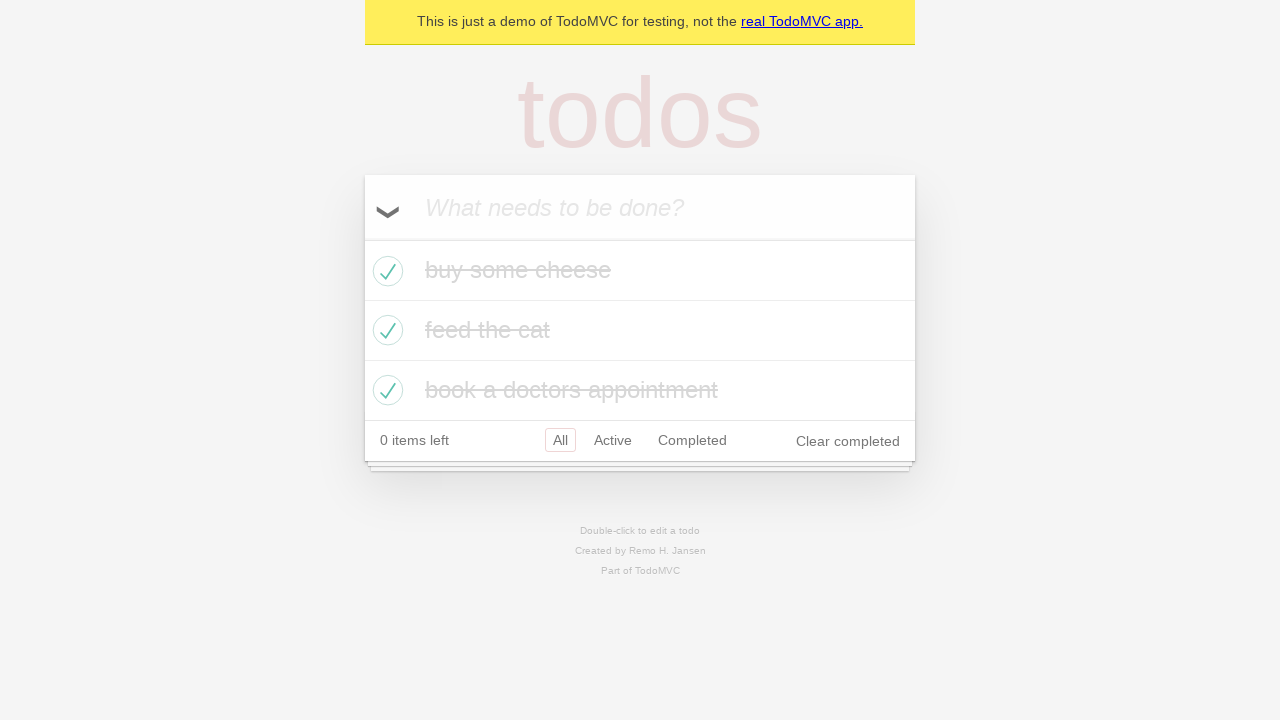

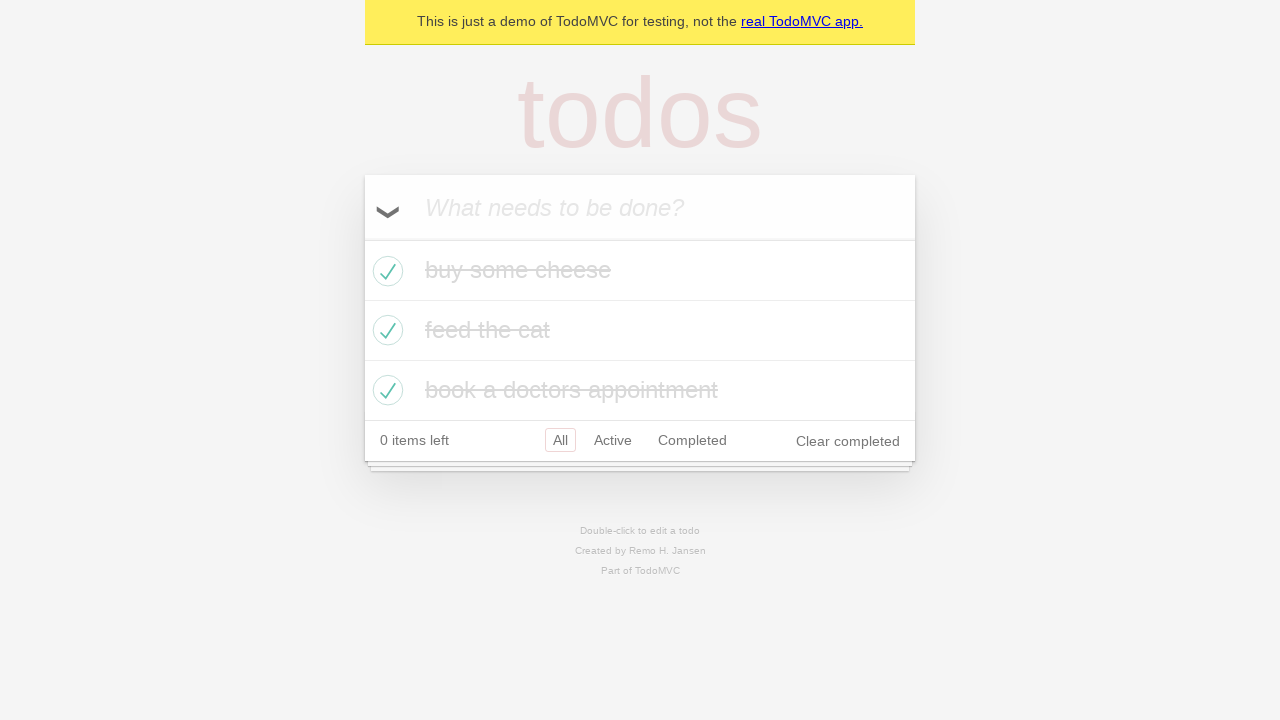